Tests the text box form by entering a full name, submitting the form, and verifying the name appears in the output

Starting URL: https://demoqa.com/text-box

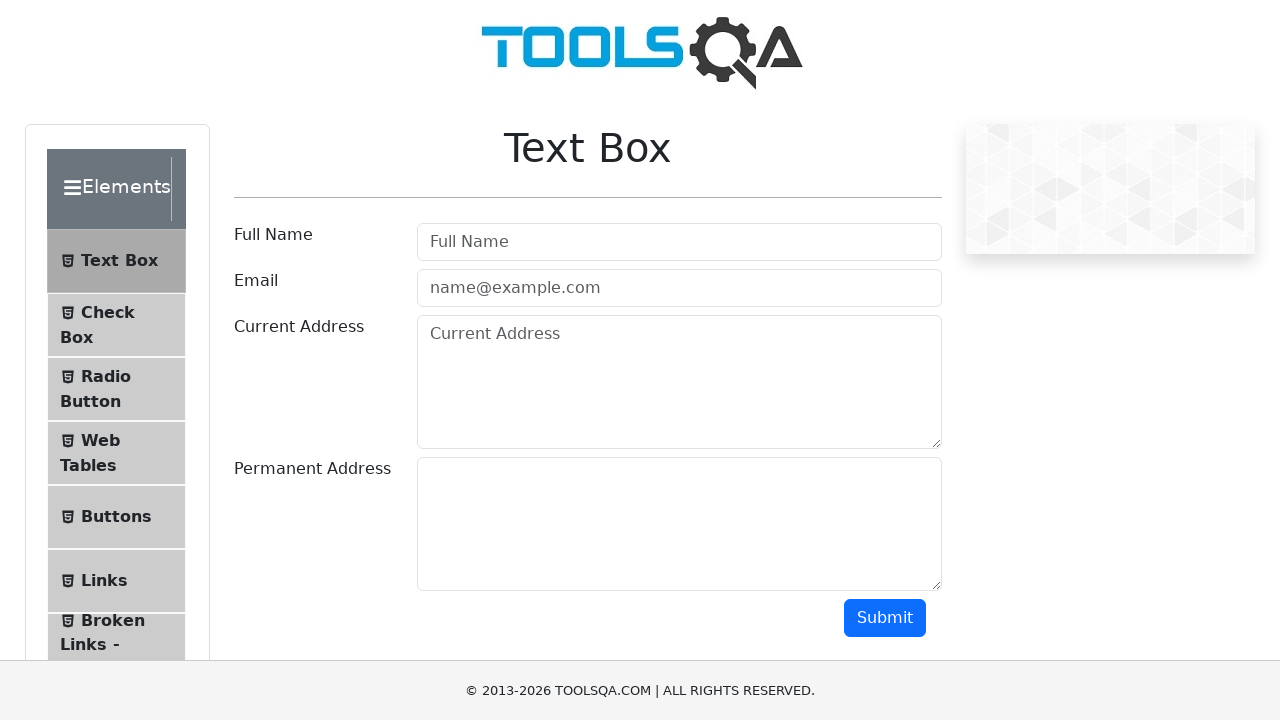

Filled full name field with 'Arnas' on #userName
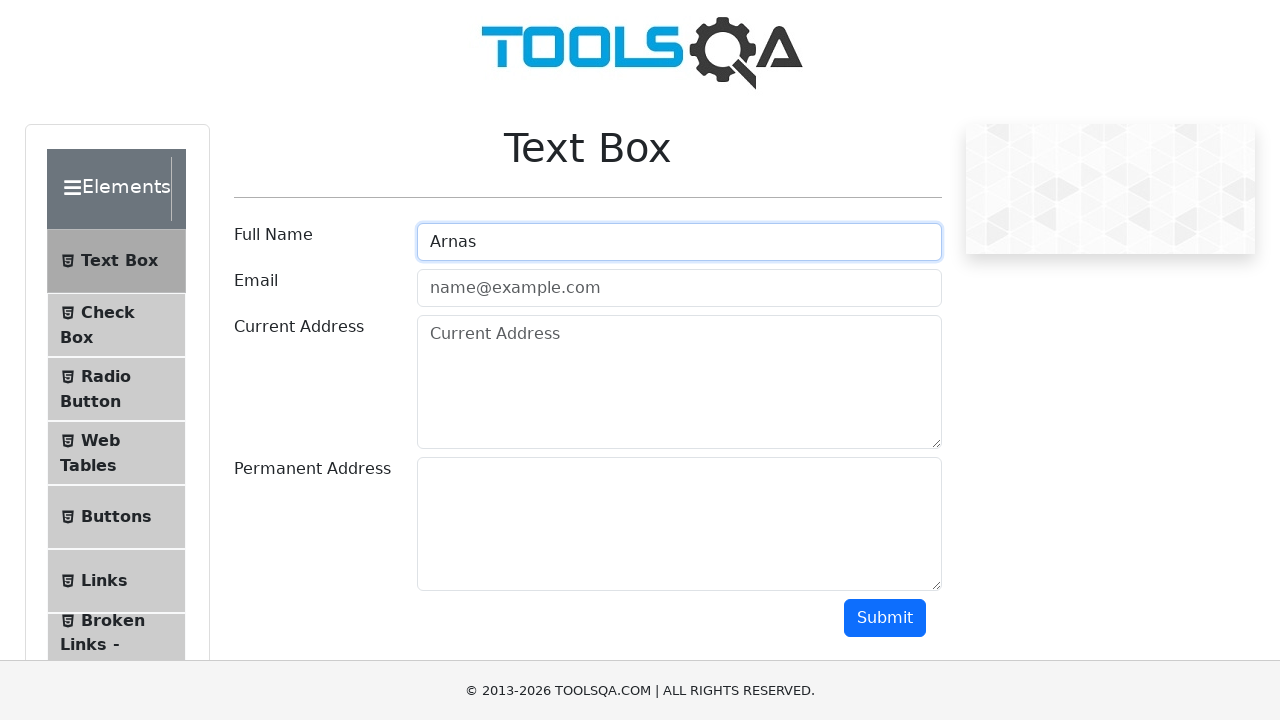

Clicked submit button to submit the form at (885, 618) on #submit
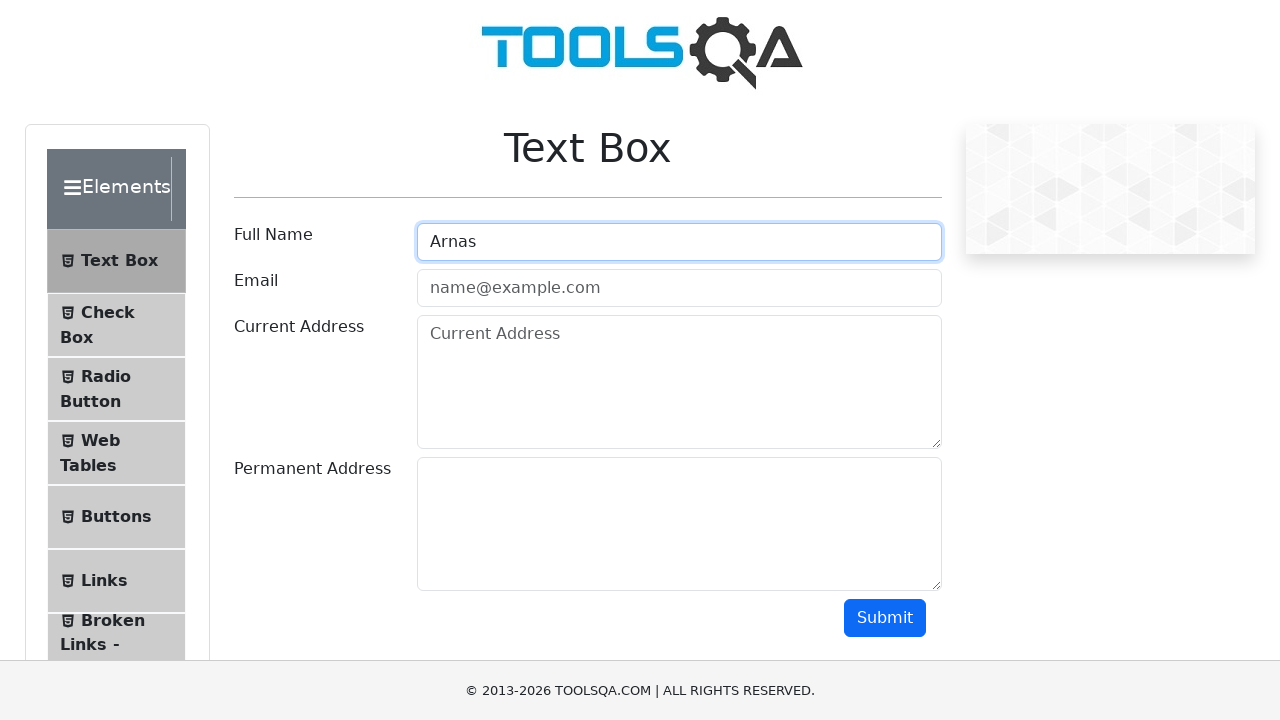

Output section loaded after form submission
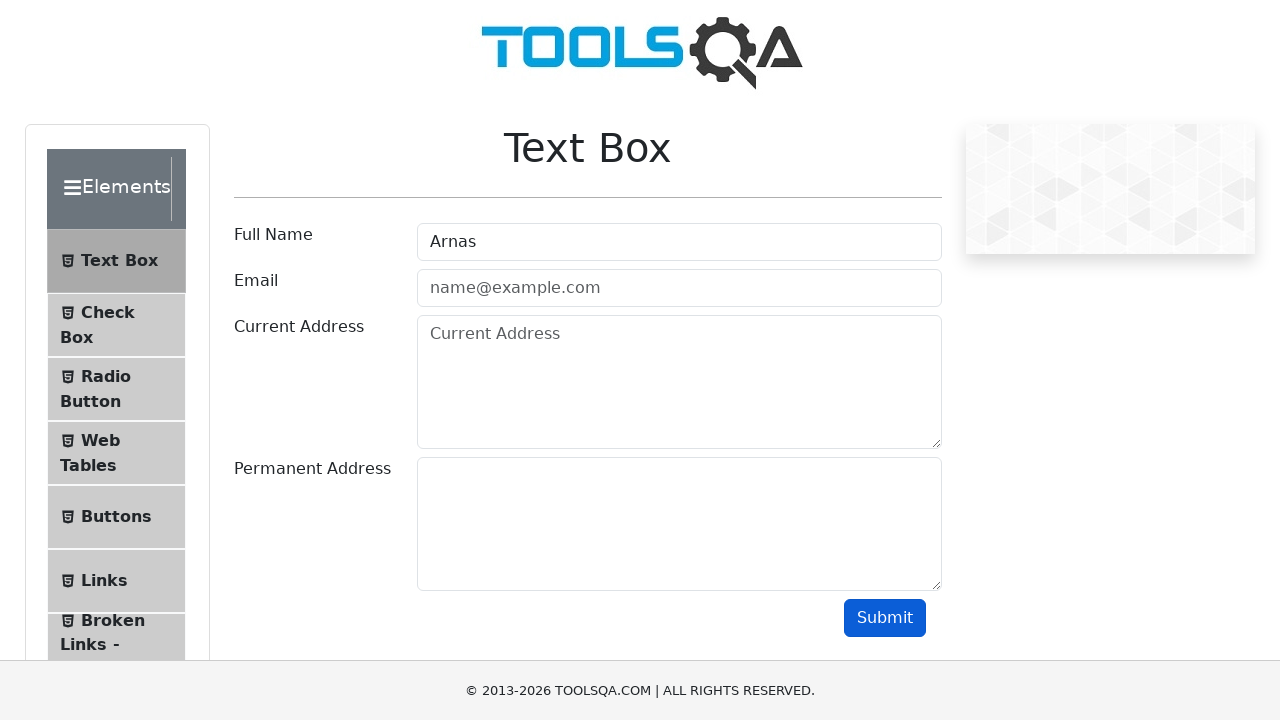

Verified that 'Arnas' appears in the output name field
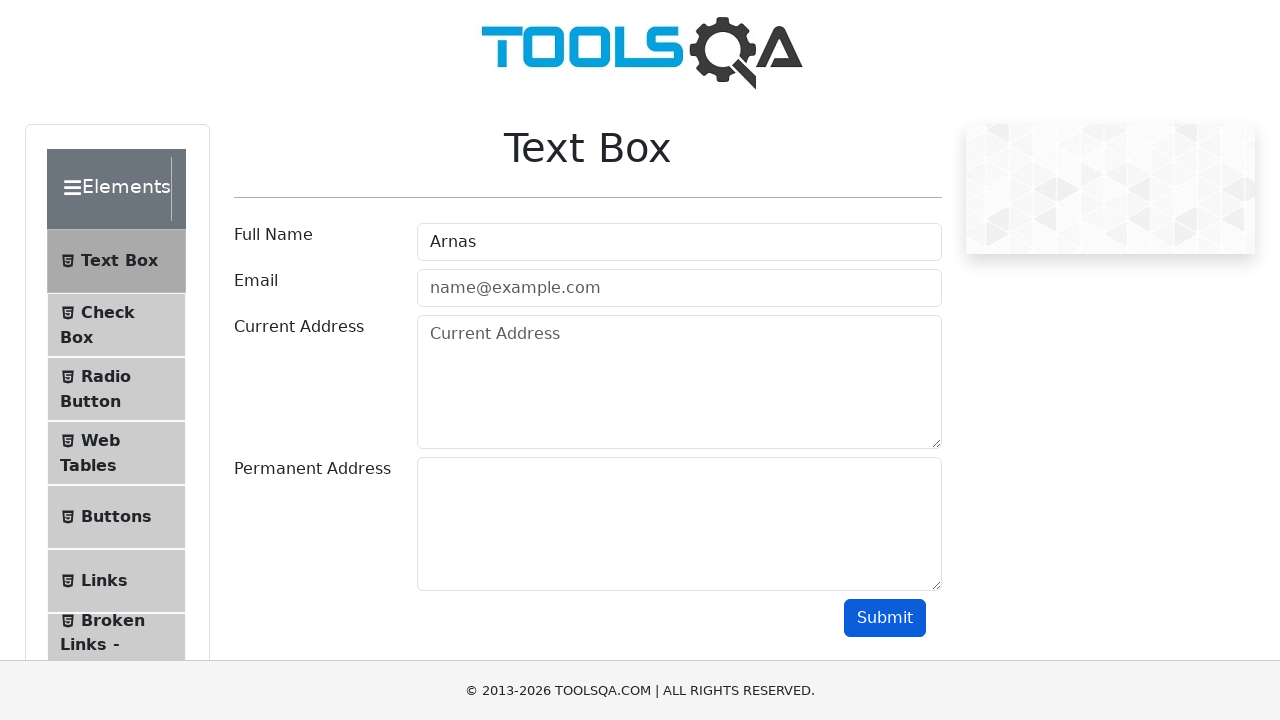

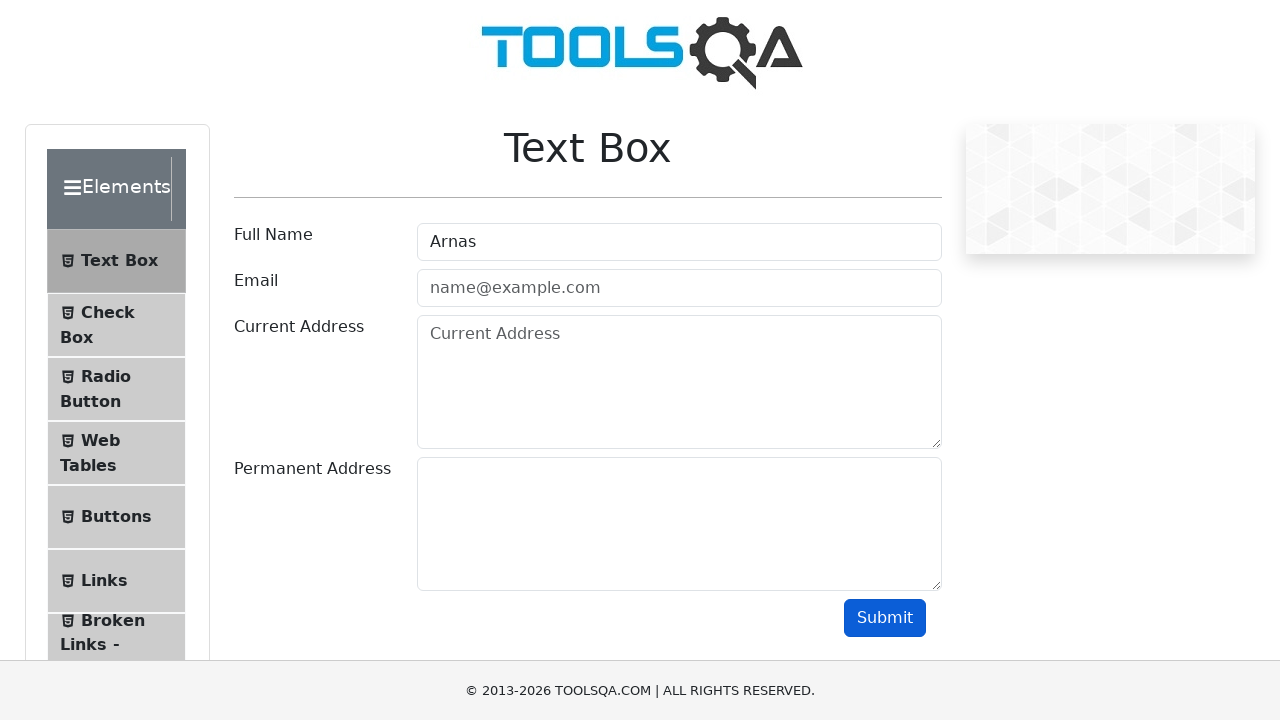